Tests form validation by attempting to submit an empty form

Starting URL: https://katalon-test.s3.amazonaws.com/aut/html/form.html

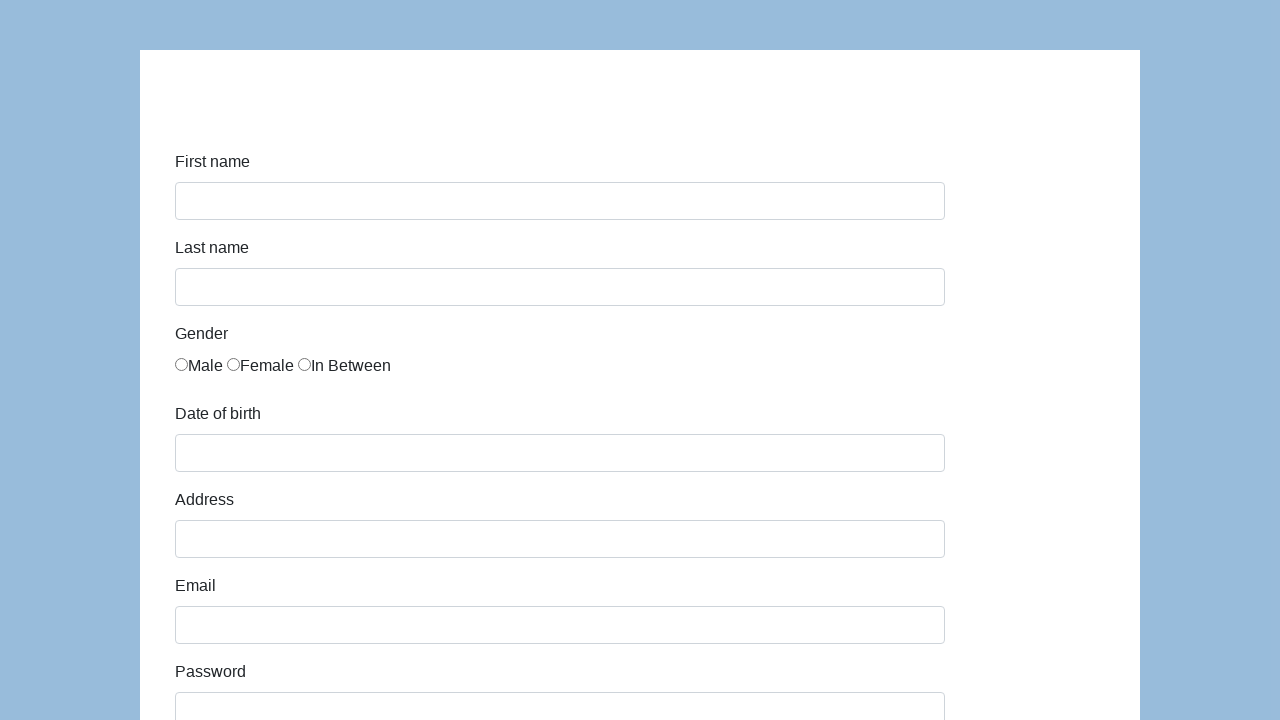

Clicked submit button on empty form at (213, 665) on #submit
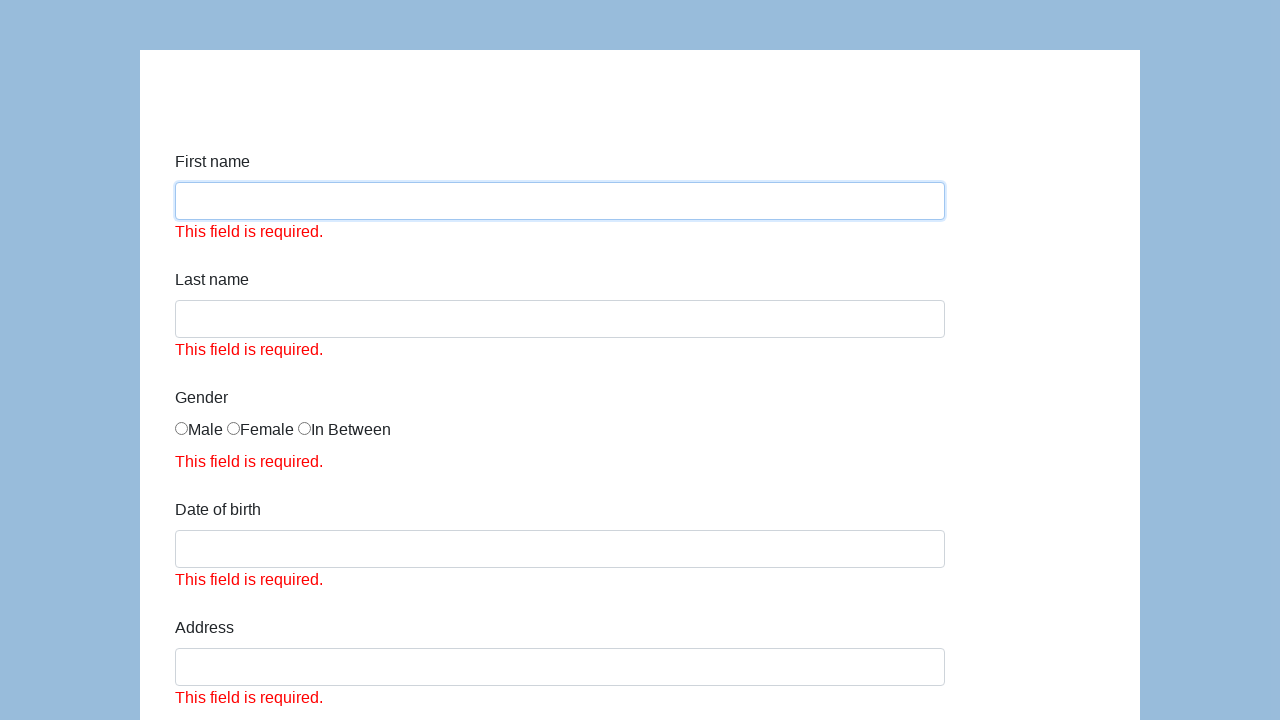

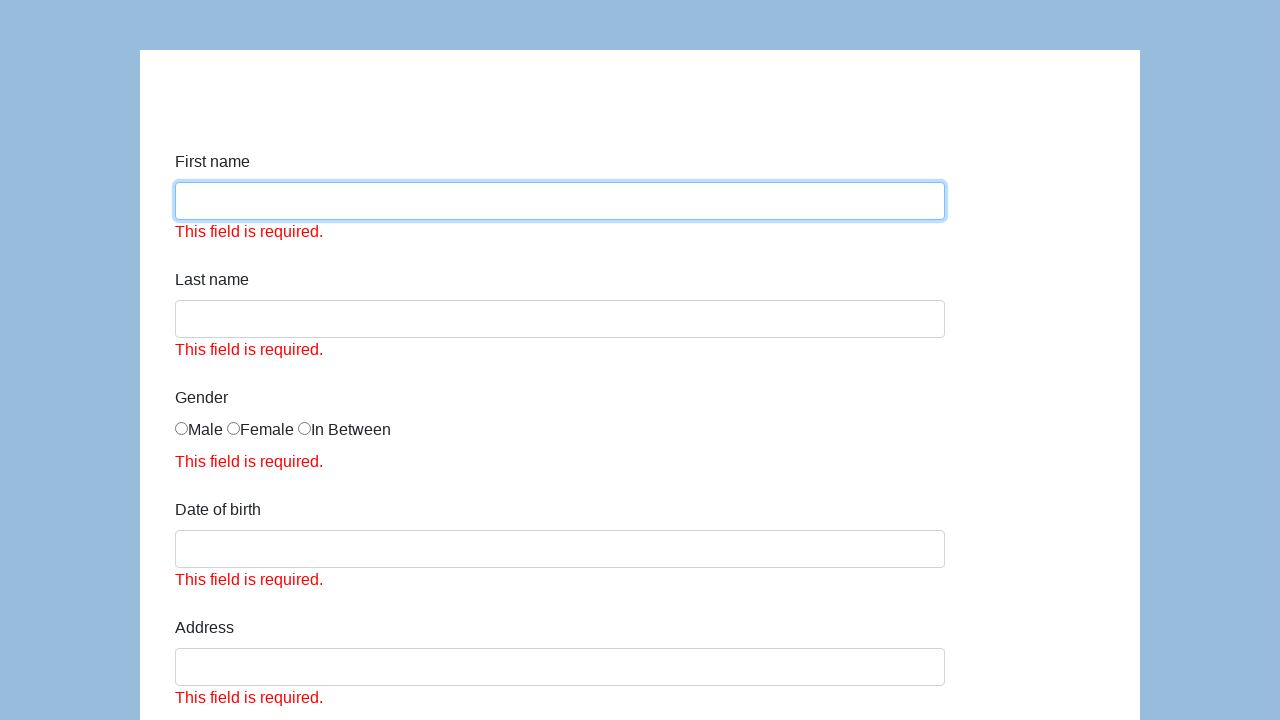